Tests registration form validation when password is less than 6 characters, verifying the minimum password length requirement.

Starting URL: https://alada.vn/tai-khoan/dang-ky.html

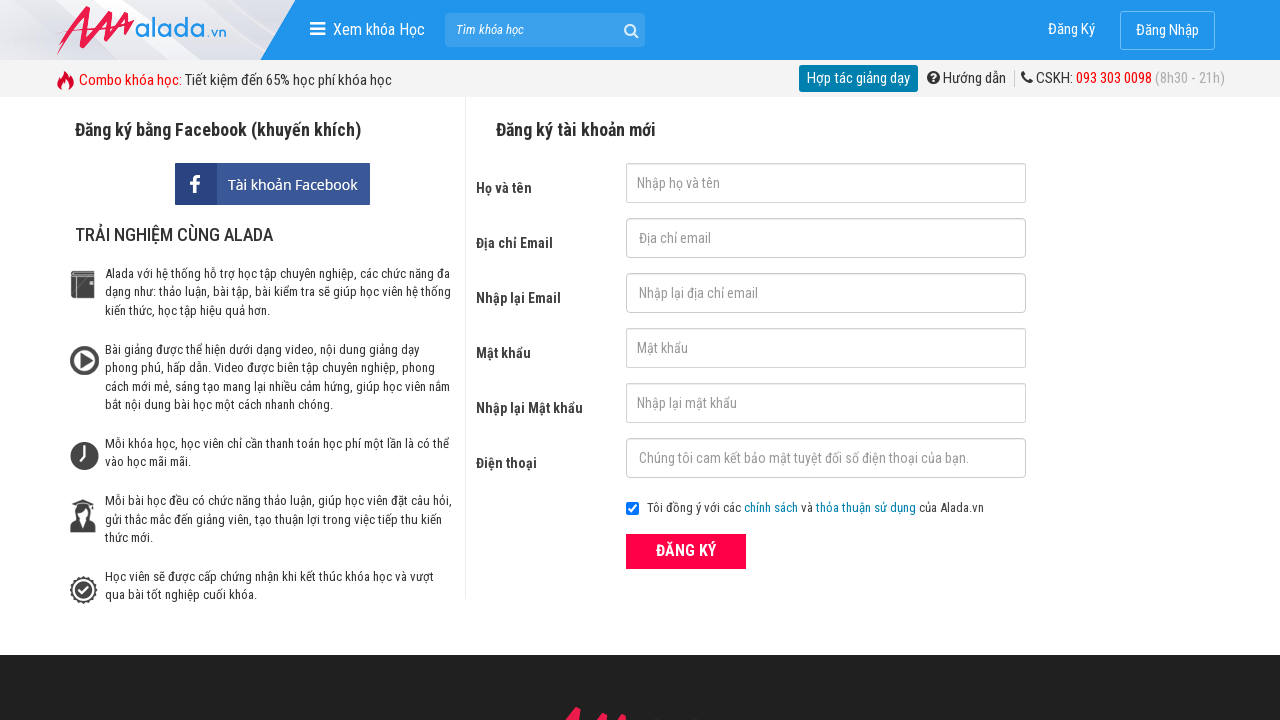

Filled first name field with 'Hứa Minh Mẫn' on input#txtFirstname
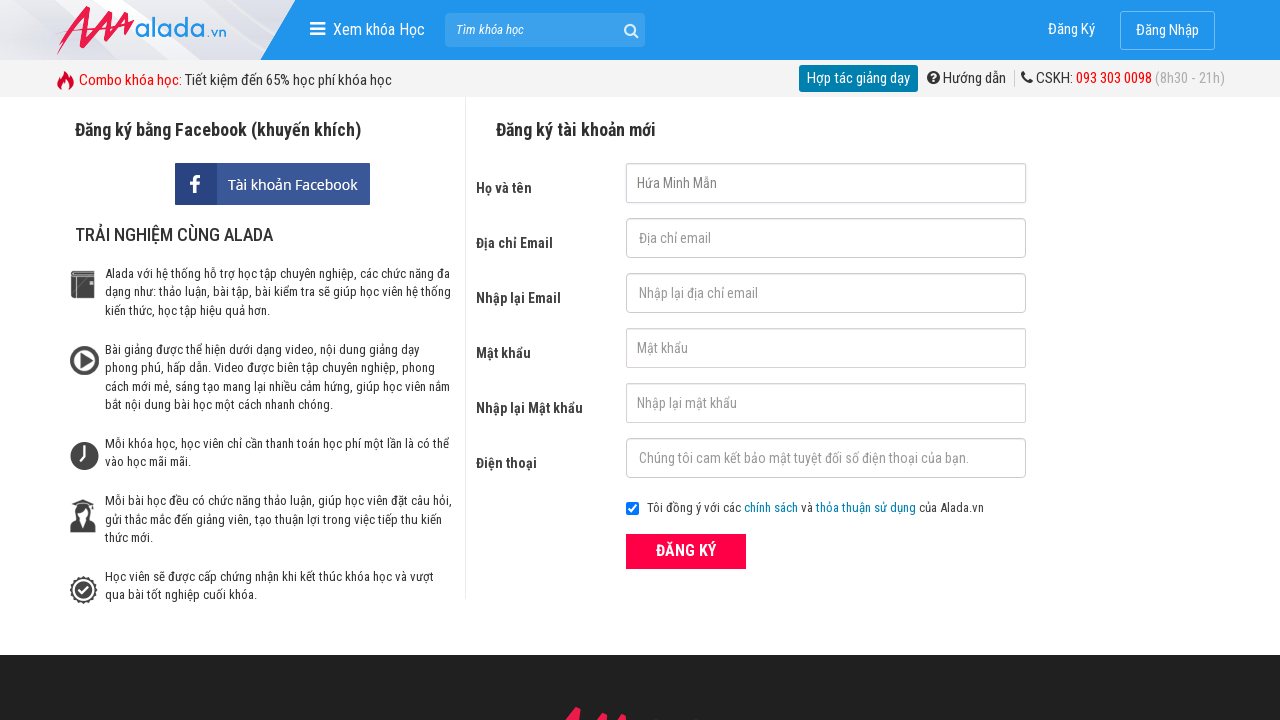

Filled email field with 'johnwick@gmail.com' on input#txtEmail
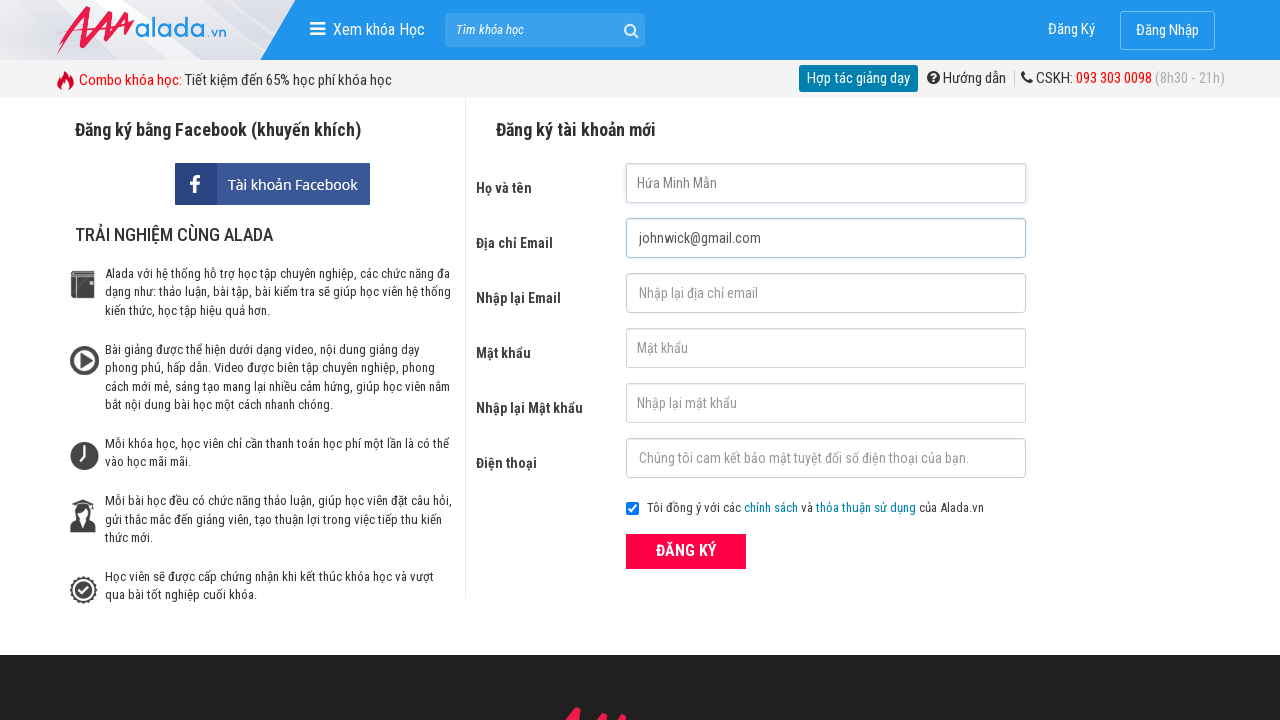

Filled confirm email field with 'johnwick@gmail.com' on input#txtCEmail
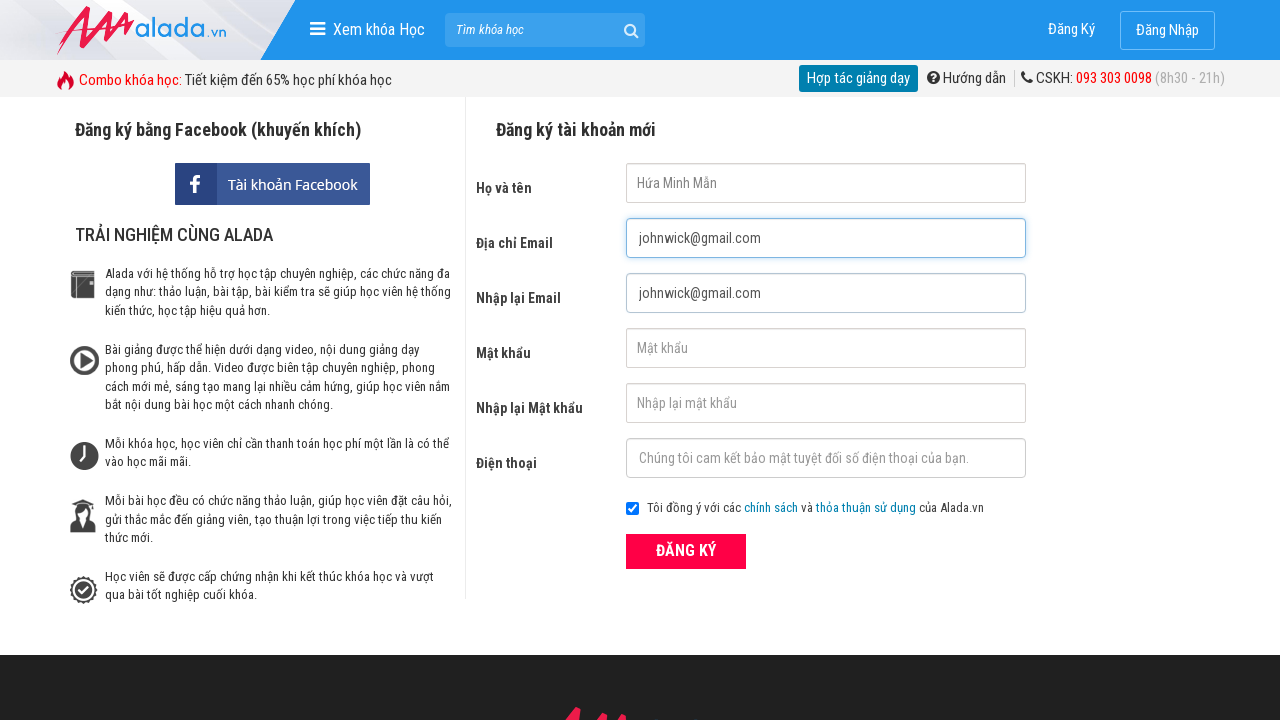

Filled password field with '12345' (5 characters, less than minimum) on input#txtPassword
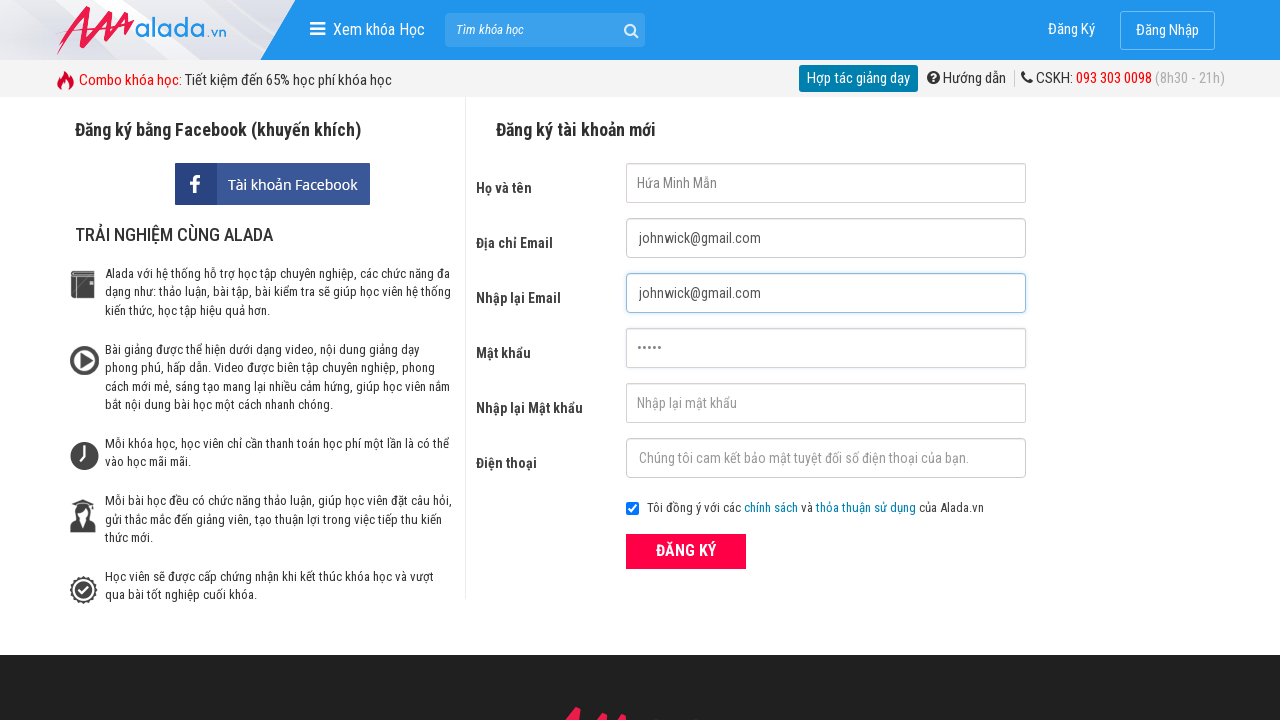

Filled confirm password field with '12345' on input#txtCPassword
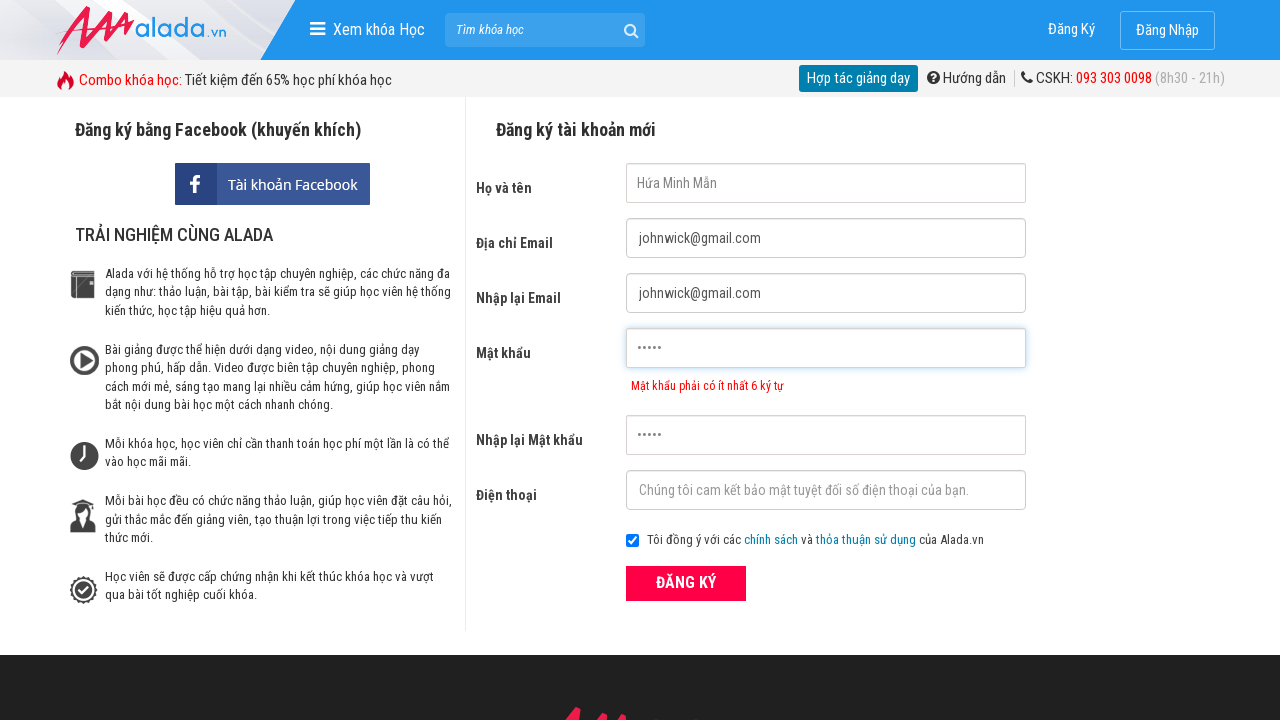

Filled phone field with '0901234567' on input#txtPhone
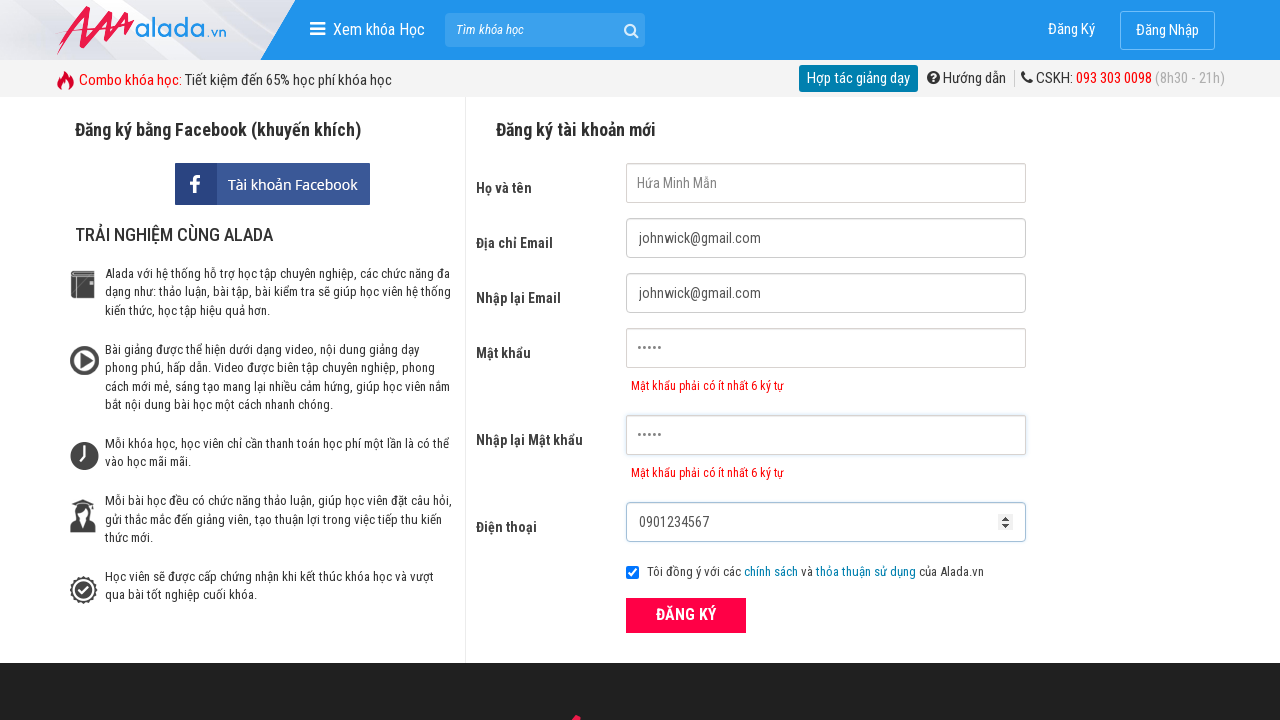

Clicked register button to submit form at (686, 615) on xpath=//form[@id='frmLogin']//div[@class='field_btn']//button
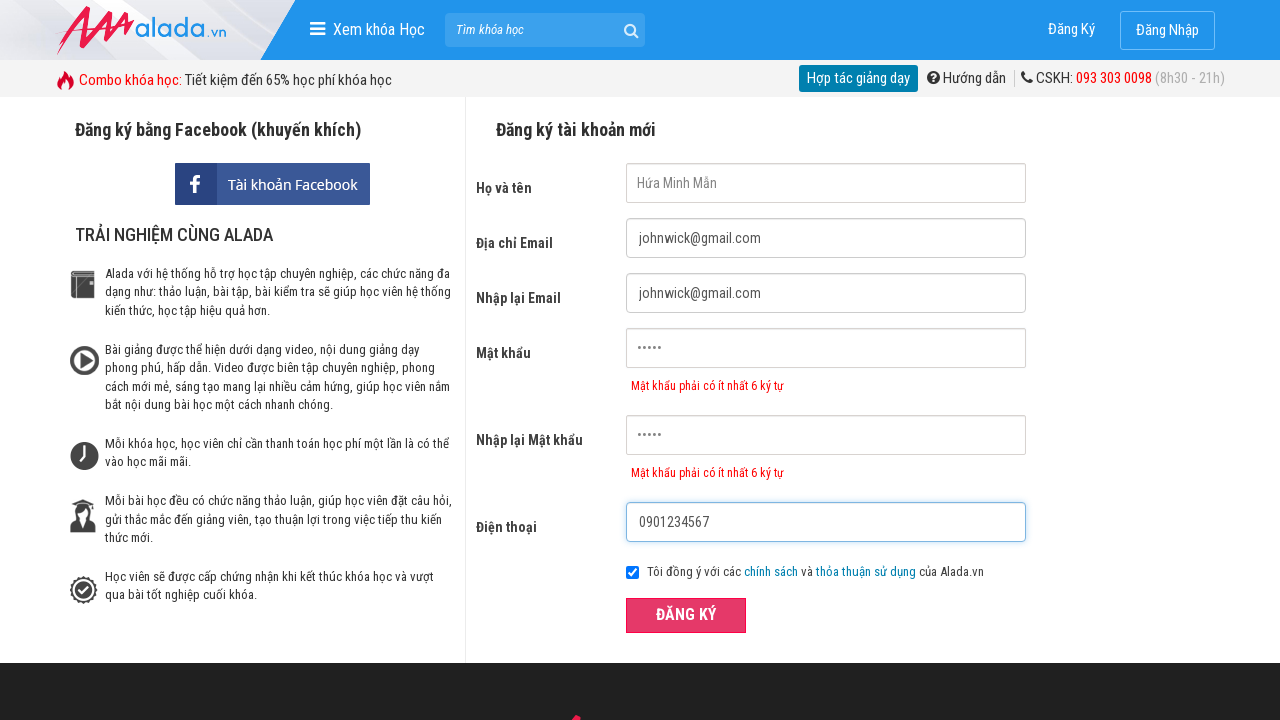

Password validation error message appeared, confirming minimum 6 character requirement is enforced
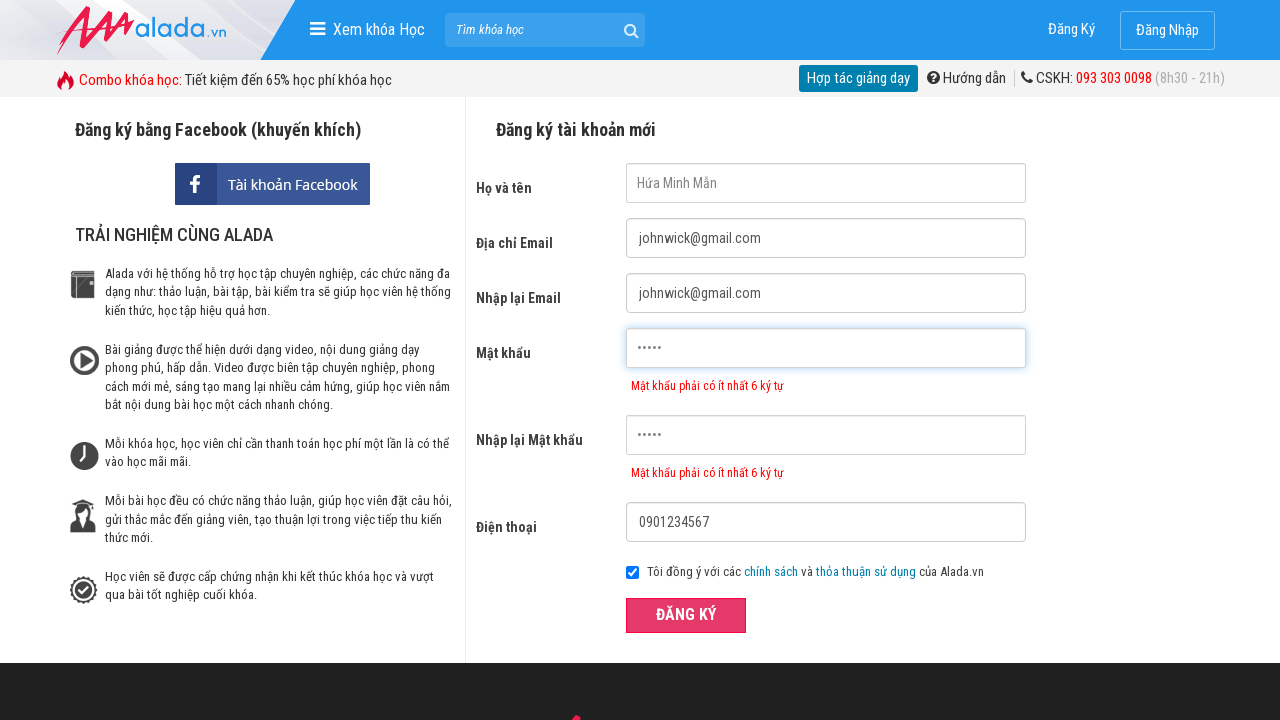

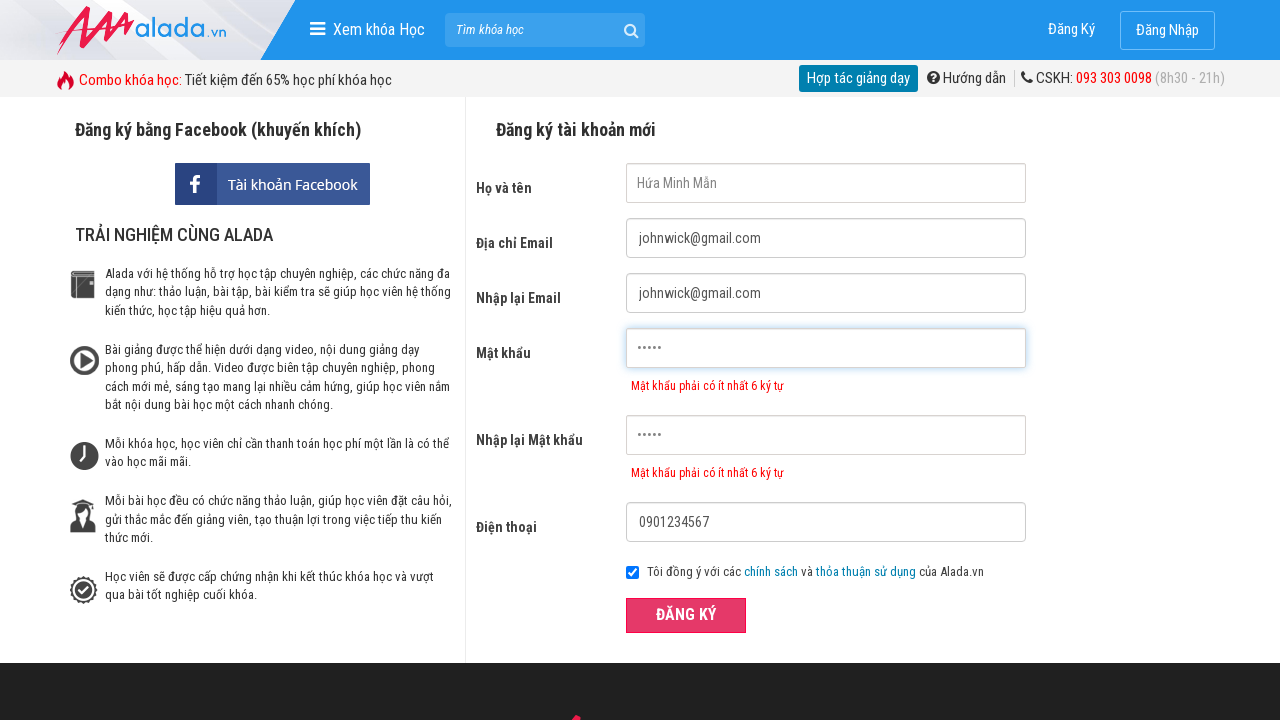